Tests that Shakespeare language appears in the top 20 solutions list

Starting URL: http://www.99-bottles-of-beer.net/

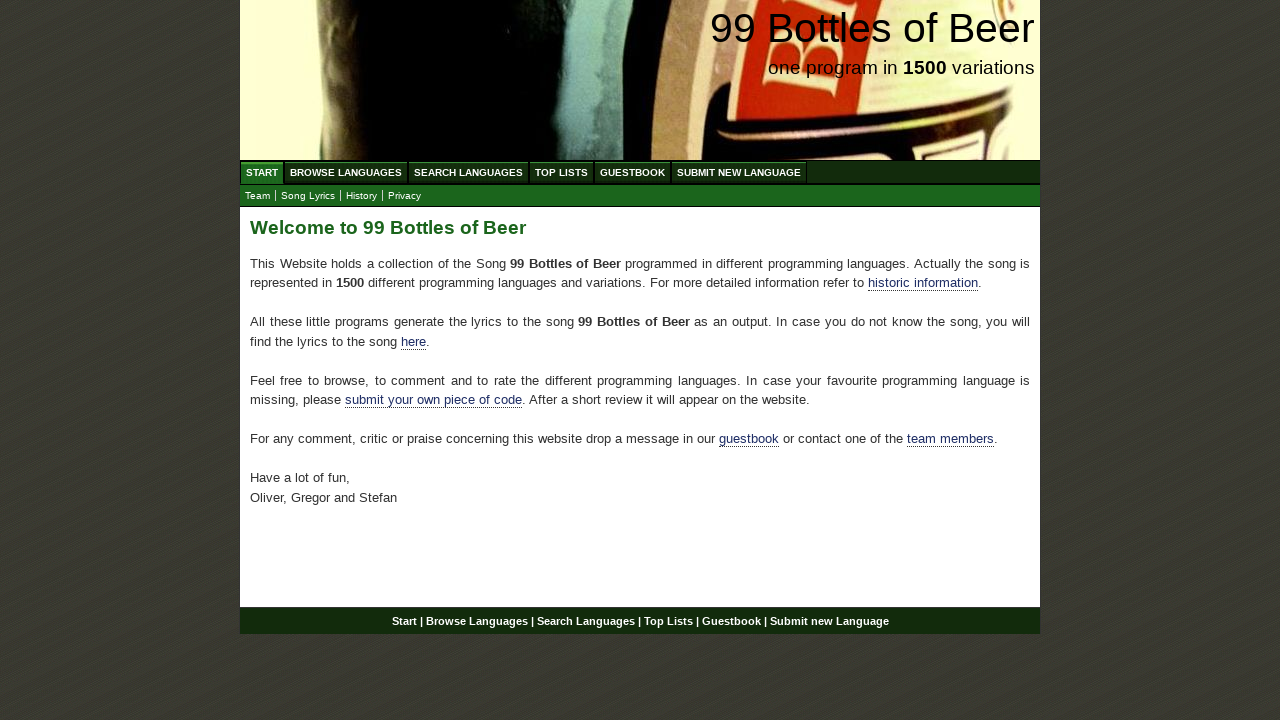

Clicked on Top Lists menu link at (562, 172) on a[href='/toplist.html']
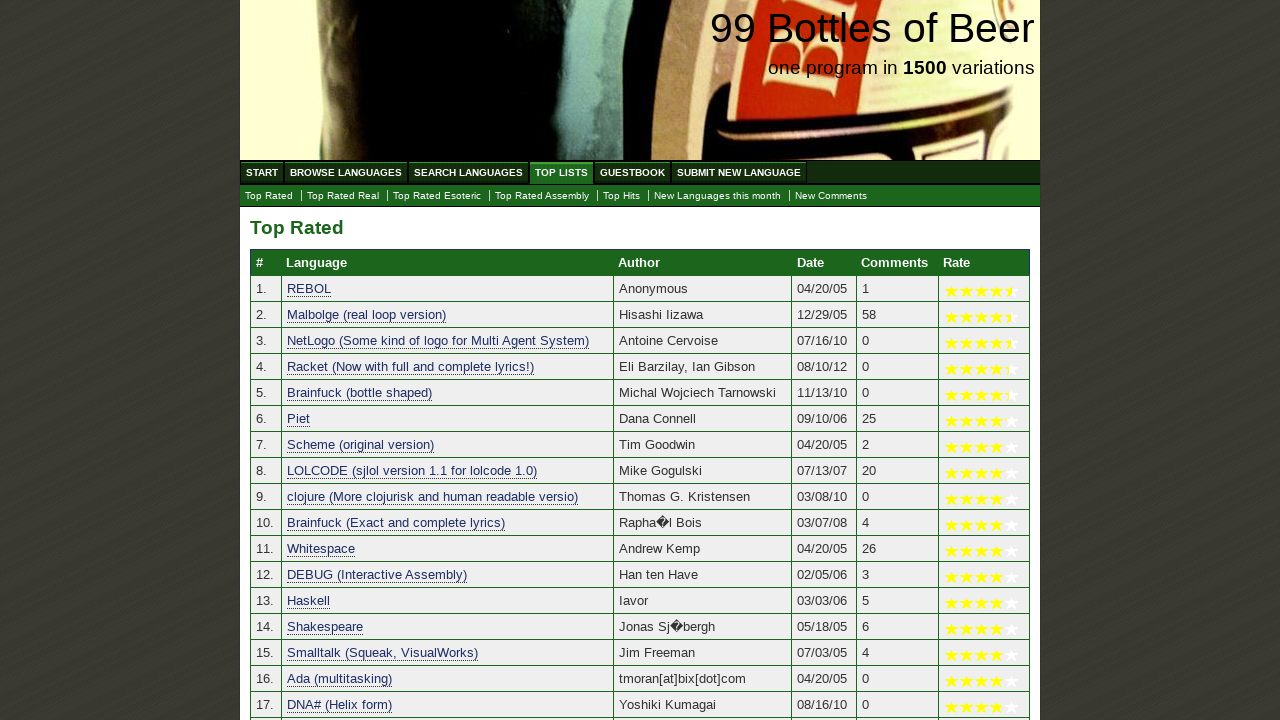

Top list table loaded
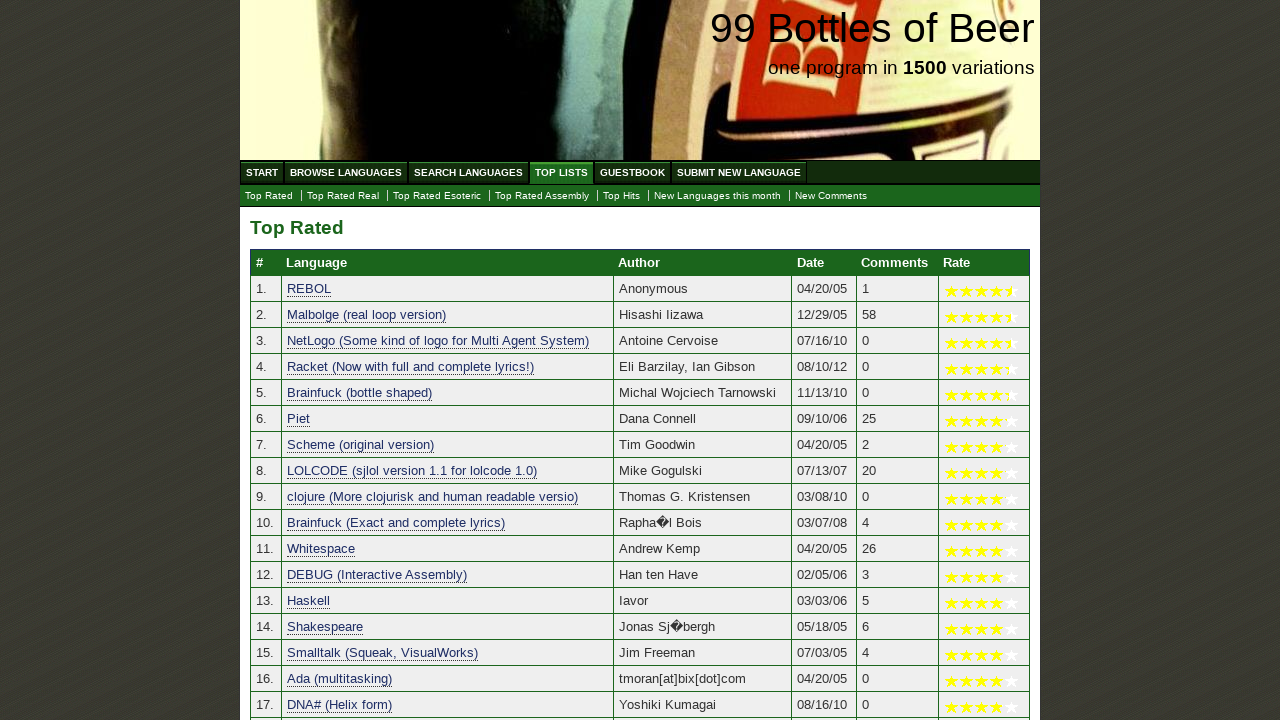

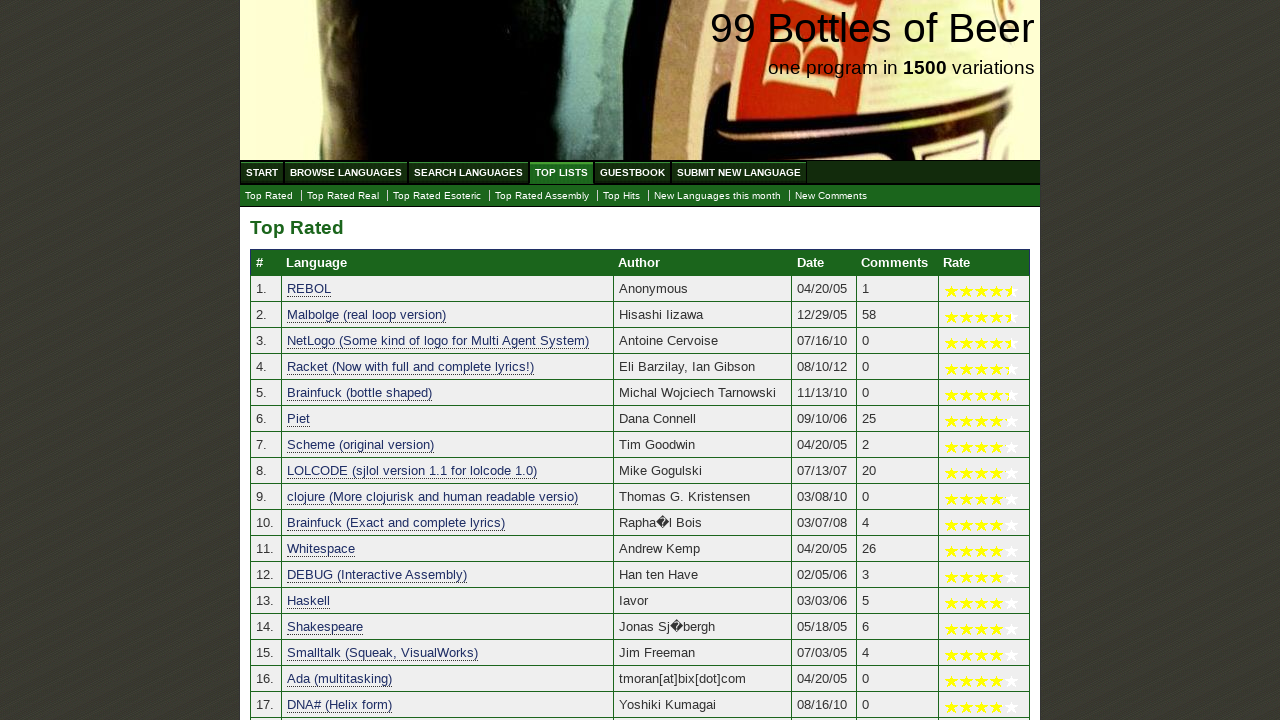